Tests a form that requires calculating the sum of two numbers displayed on the page and selecting the correct answer from a dropdown menu

Starting URL: http://suninjuly.github.io/selects1.html

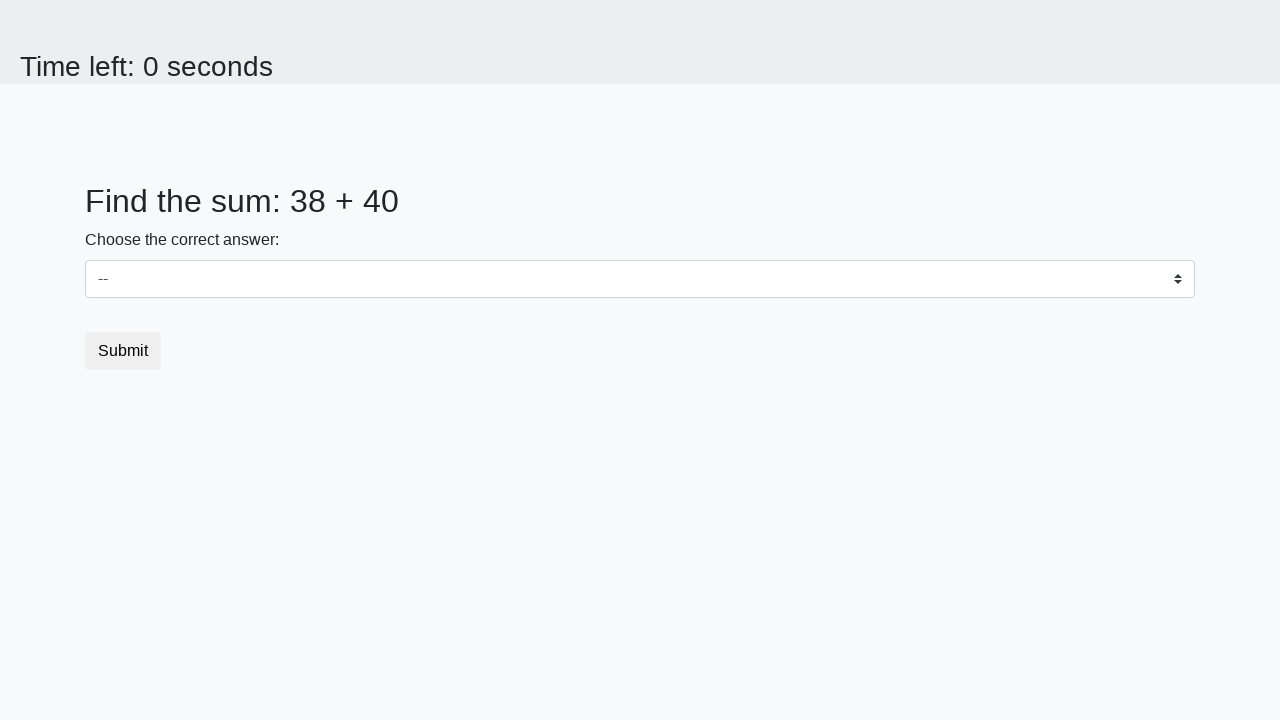

Retrieved first number from page
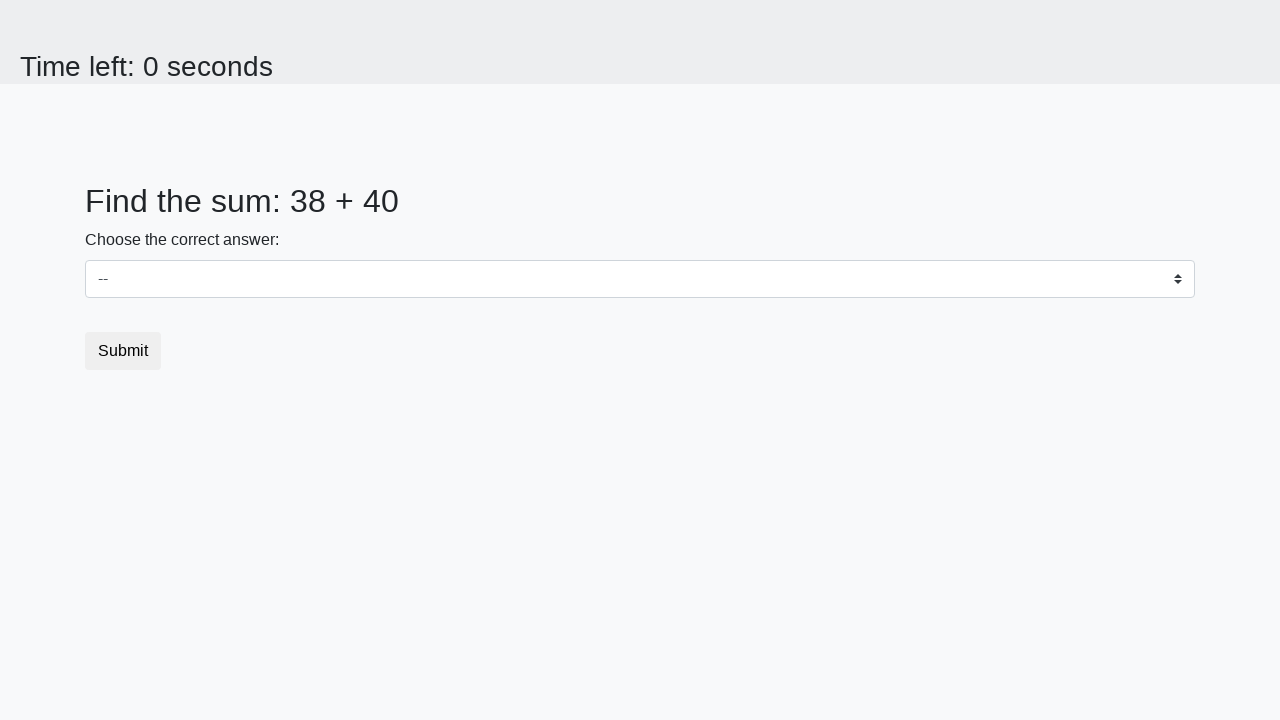

Retrieved second number from page
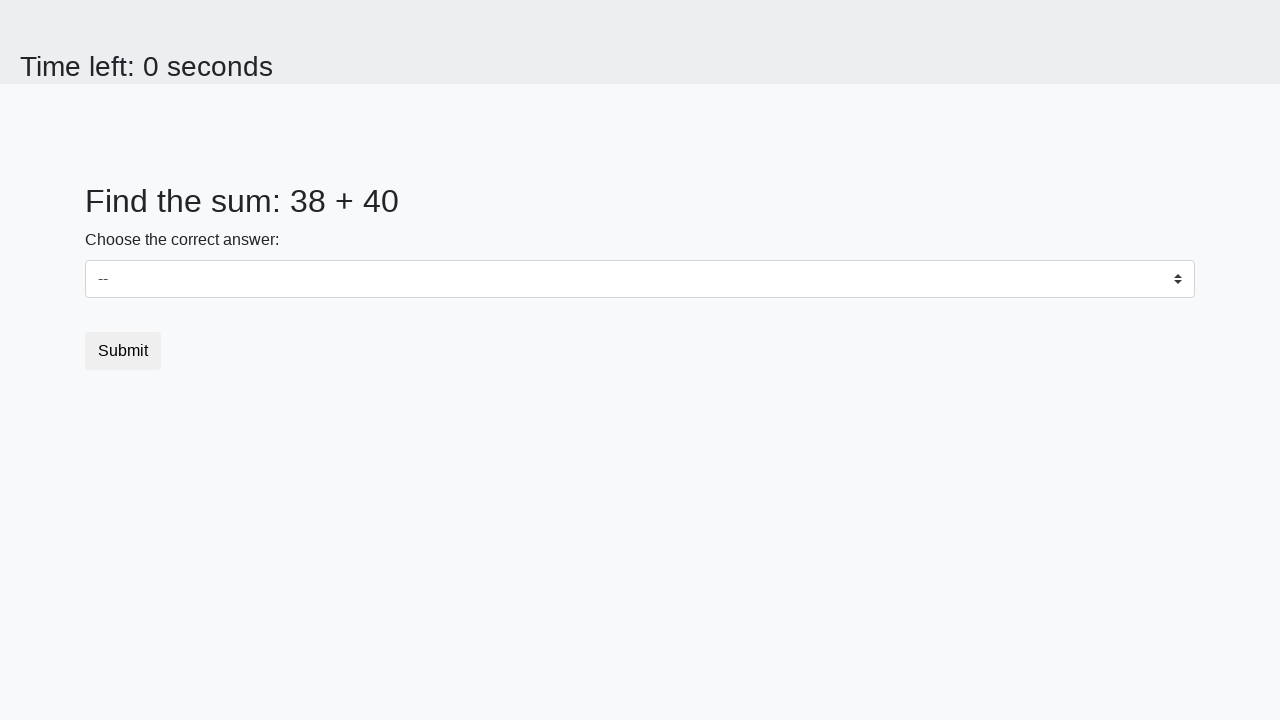

Calculated sum: 38 + 40 = 78
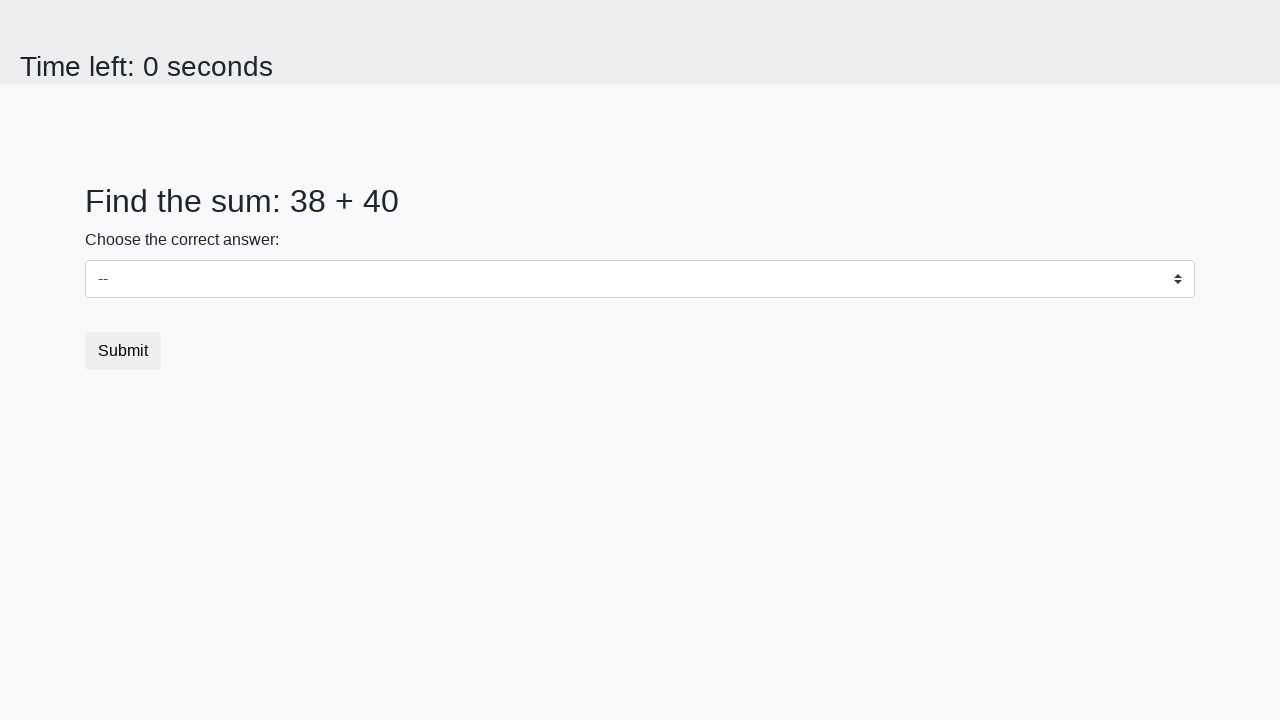

Selected answer '78' from dropdown menu on select
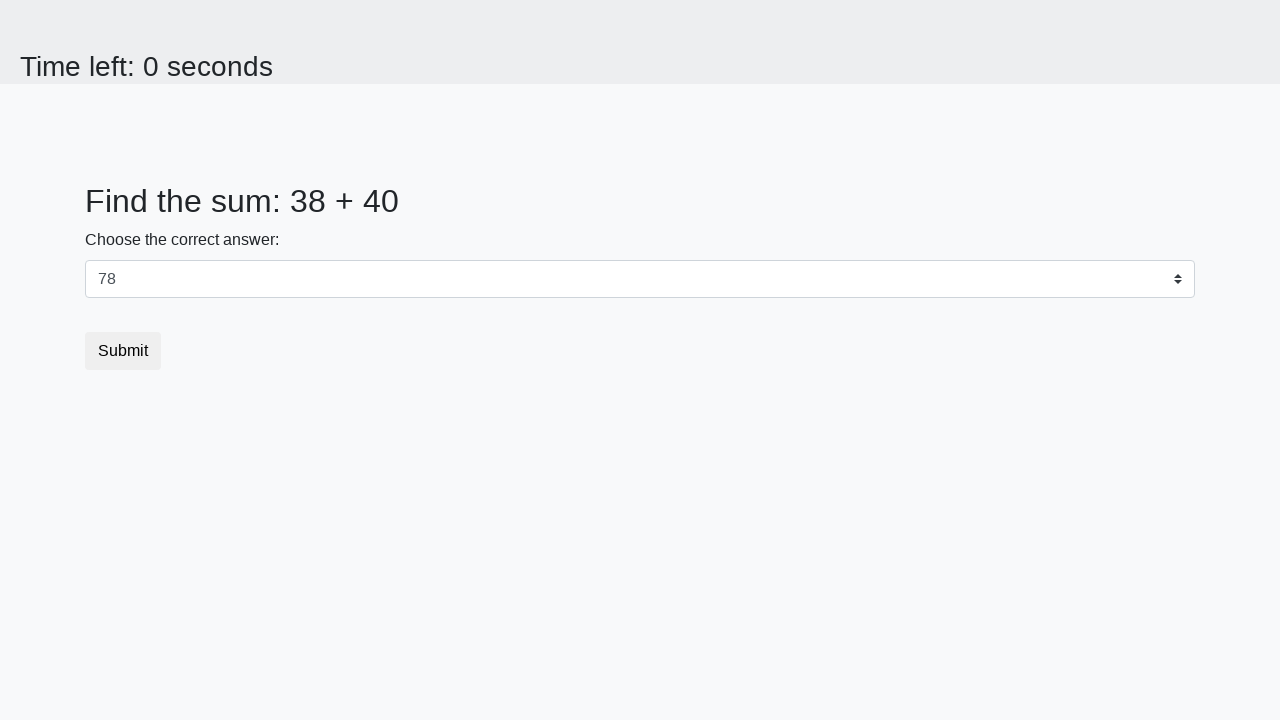

Clicked submit button to submit the form at (123, 351) on [type="submit"]
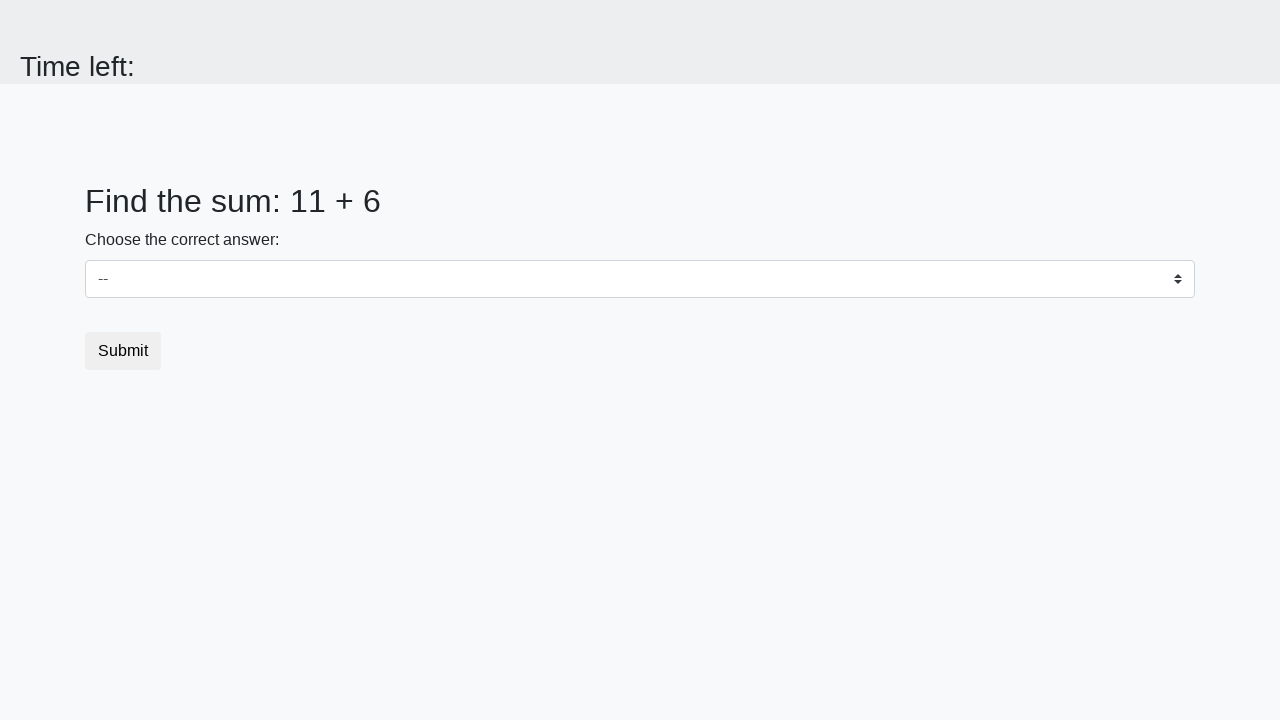

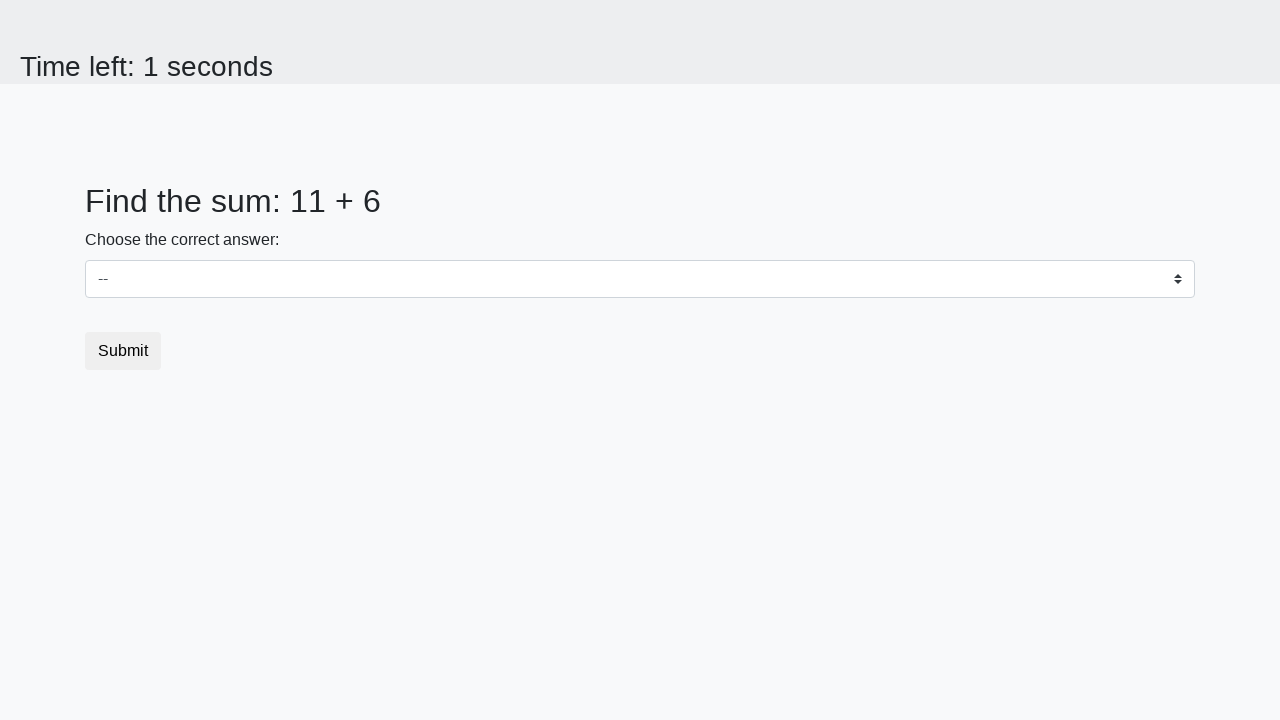